Tests the text box form on demoqa.com by finding input elements and filling them with text values, demonstrating basic form interaction.

Starting URL: https://demoqa.com/text-box

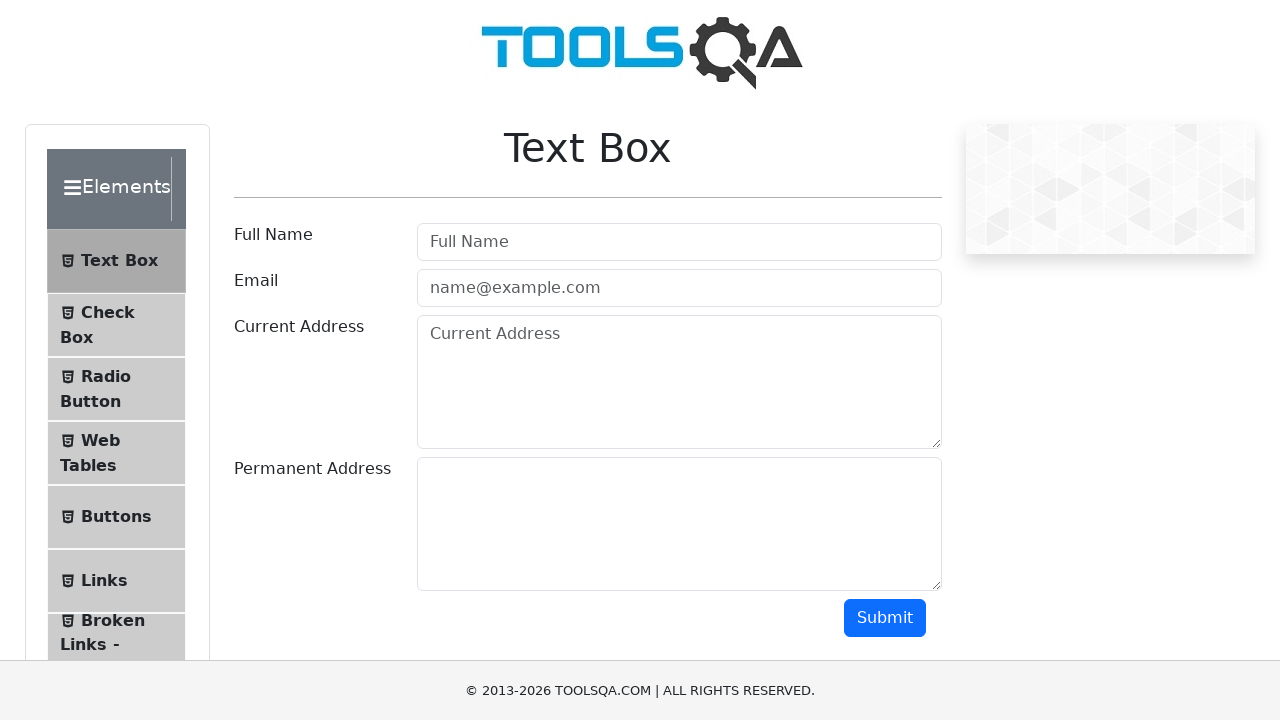

Located all input elements on the text box form
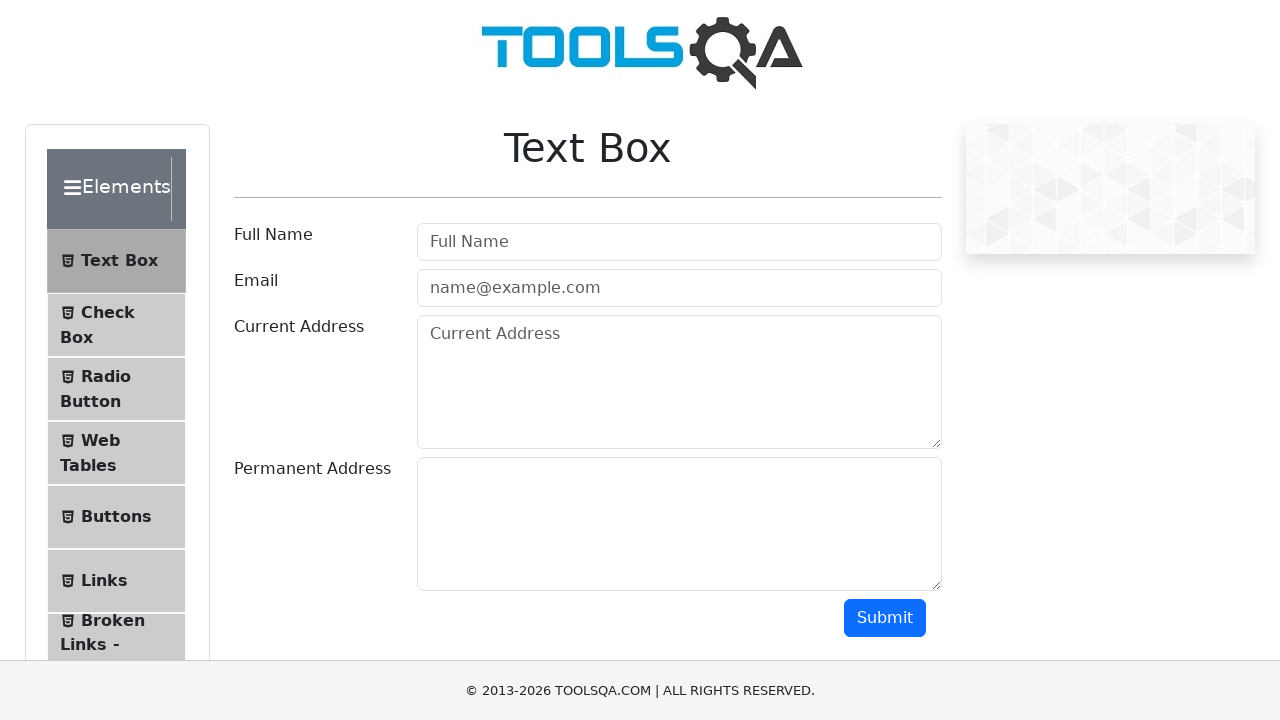

Filled first input field (Full Name) with 'Hello' on input >> nth=0
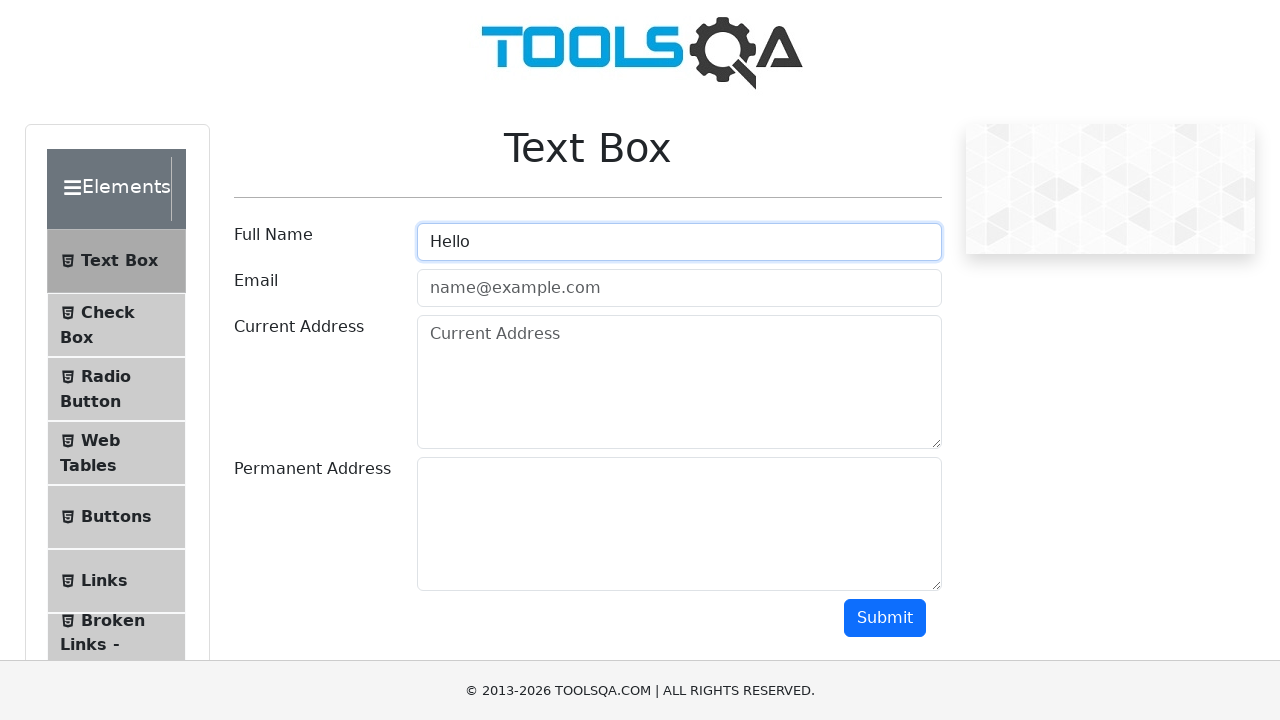

Filled second input field (Email) with 'My Name is Sumit' on input >> nth=1
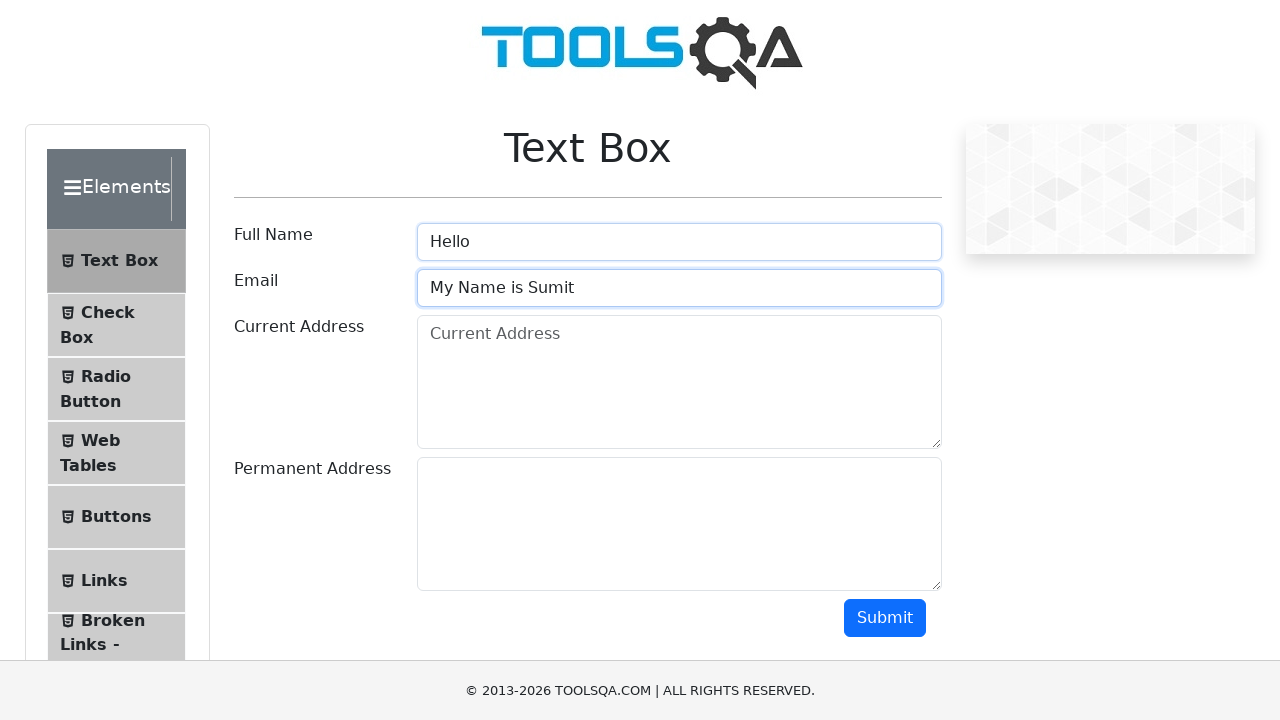

Retrieved placeholder attribute: 'Full Name'
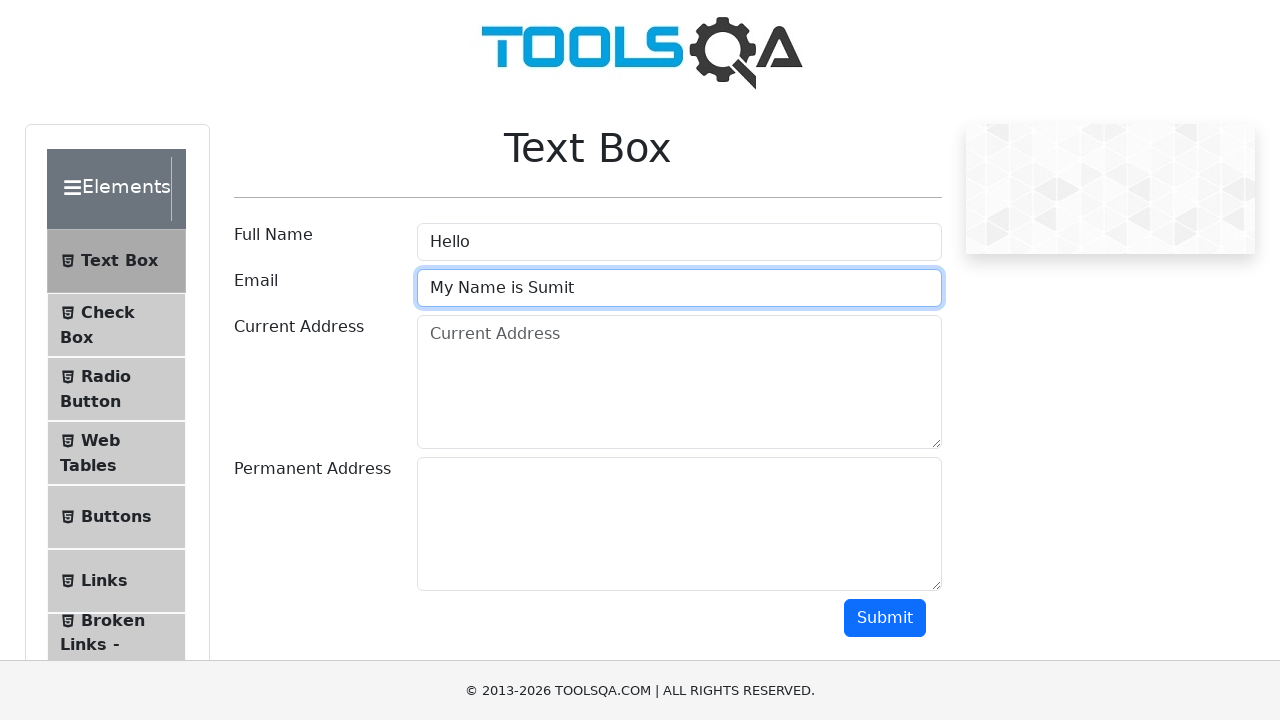

Retrieved tag name: 'INPUT'
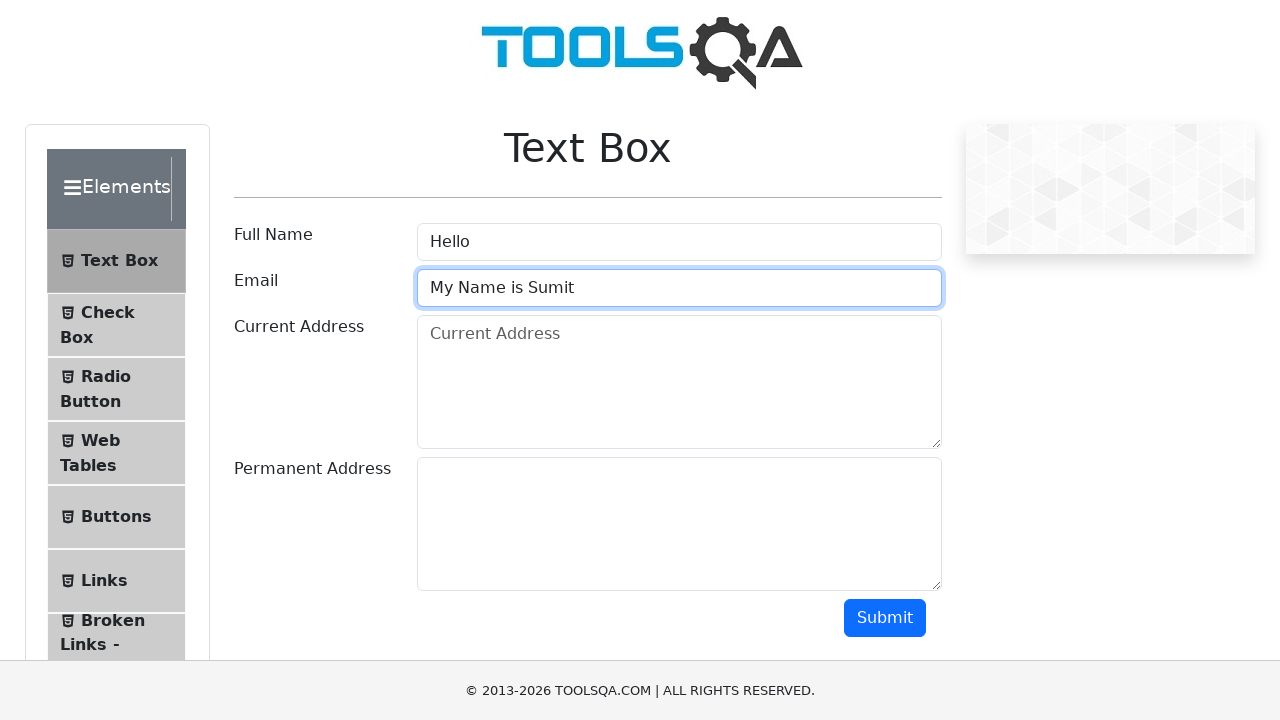

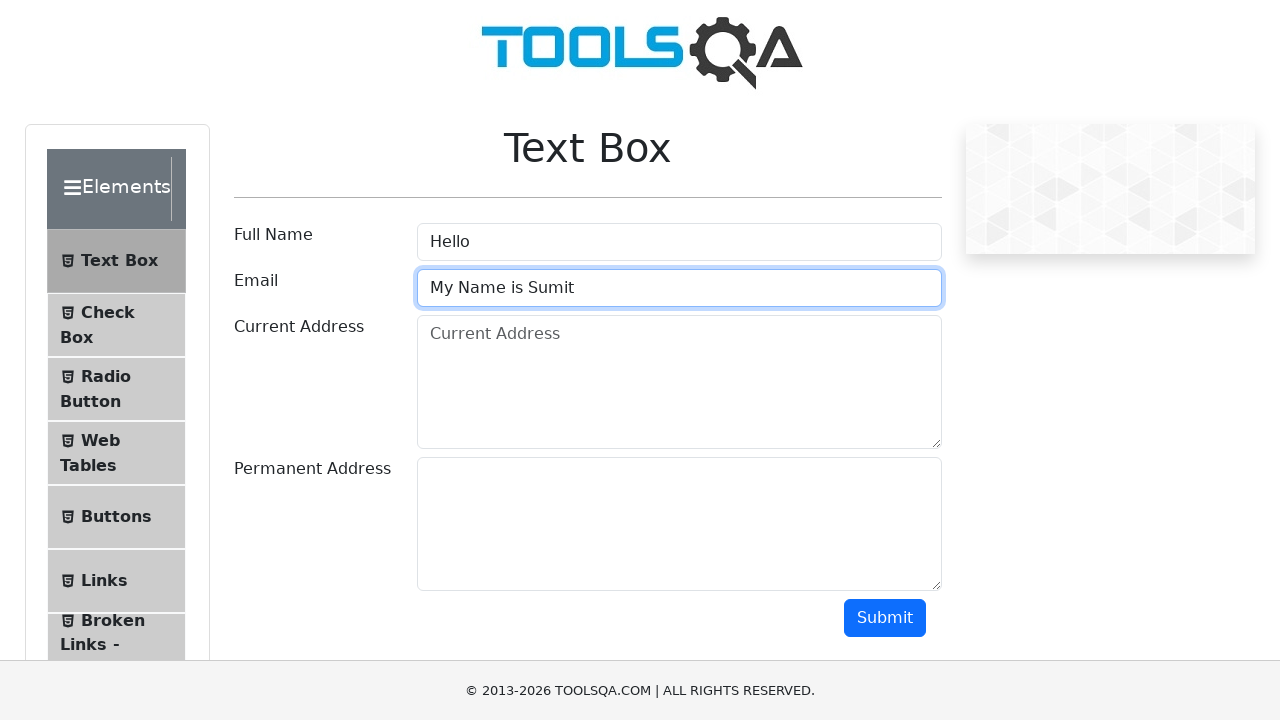